Tests dynamic loading page by clicking start button and verifying "Hello World!" text appears

Starting URL: http://the-internet.herokuapp.com/dynamic_loading/2

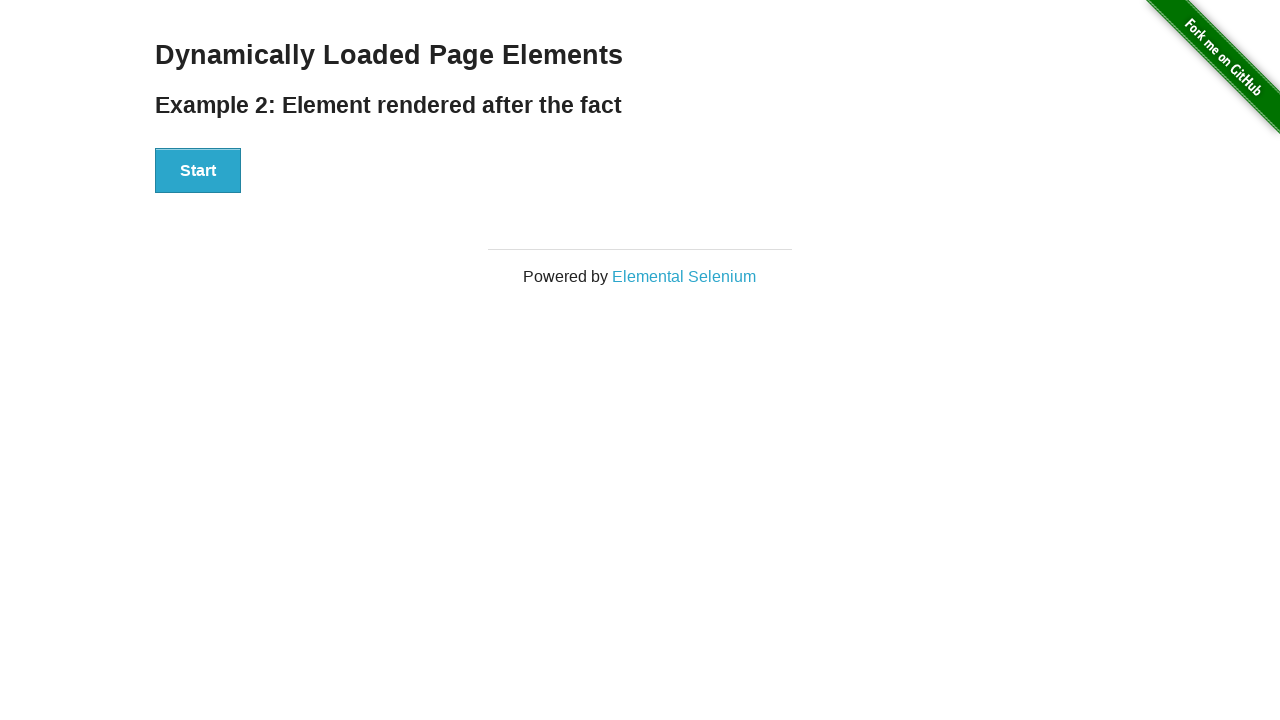

Navigated to dynamic loading page
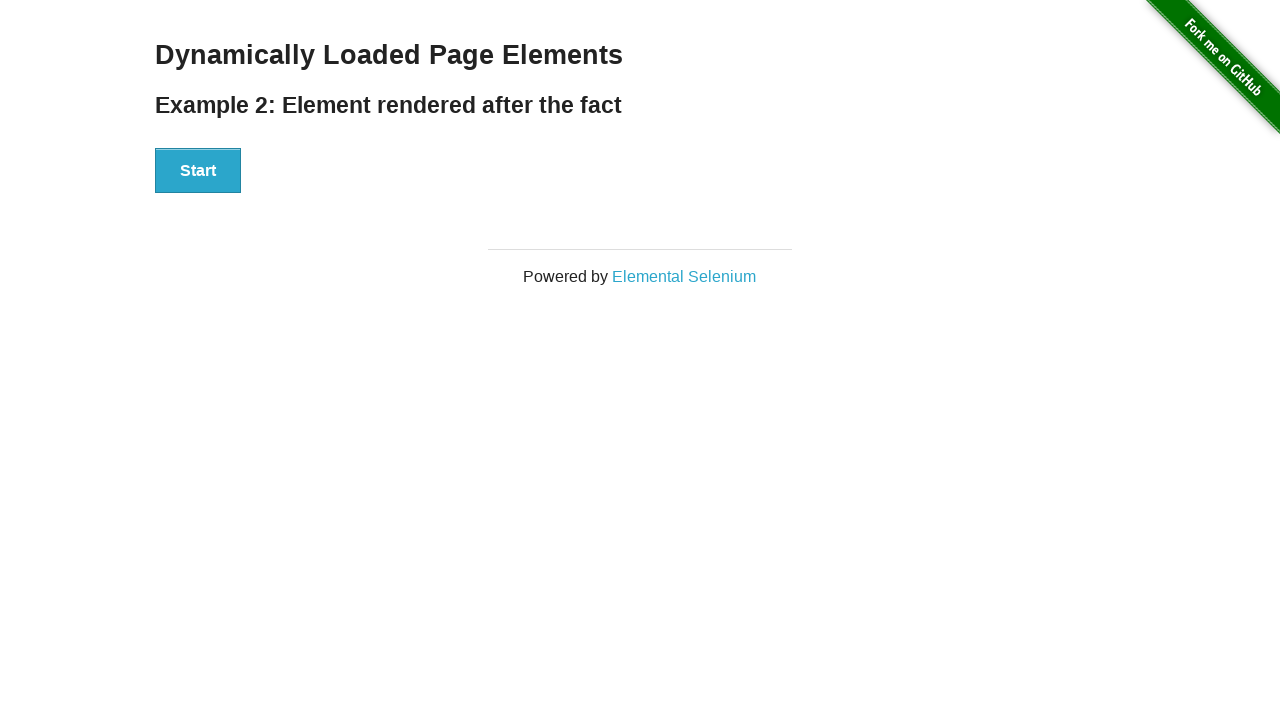

Clicked Start button to initiate dynamic loading at (198, 171) on xpath=//button[contains(text(),'Start')]
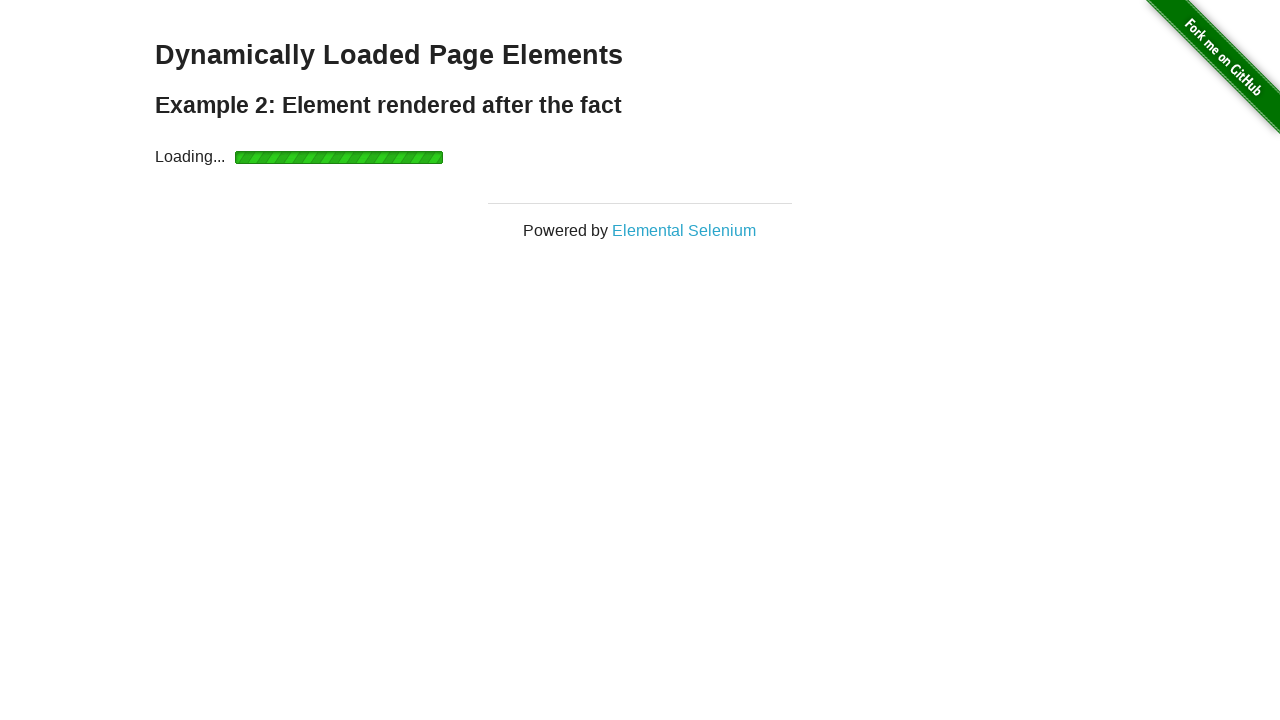

Verified 'Hello World!' text appeared after dynamic loading
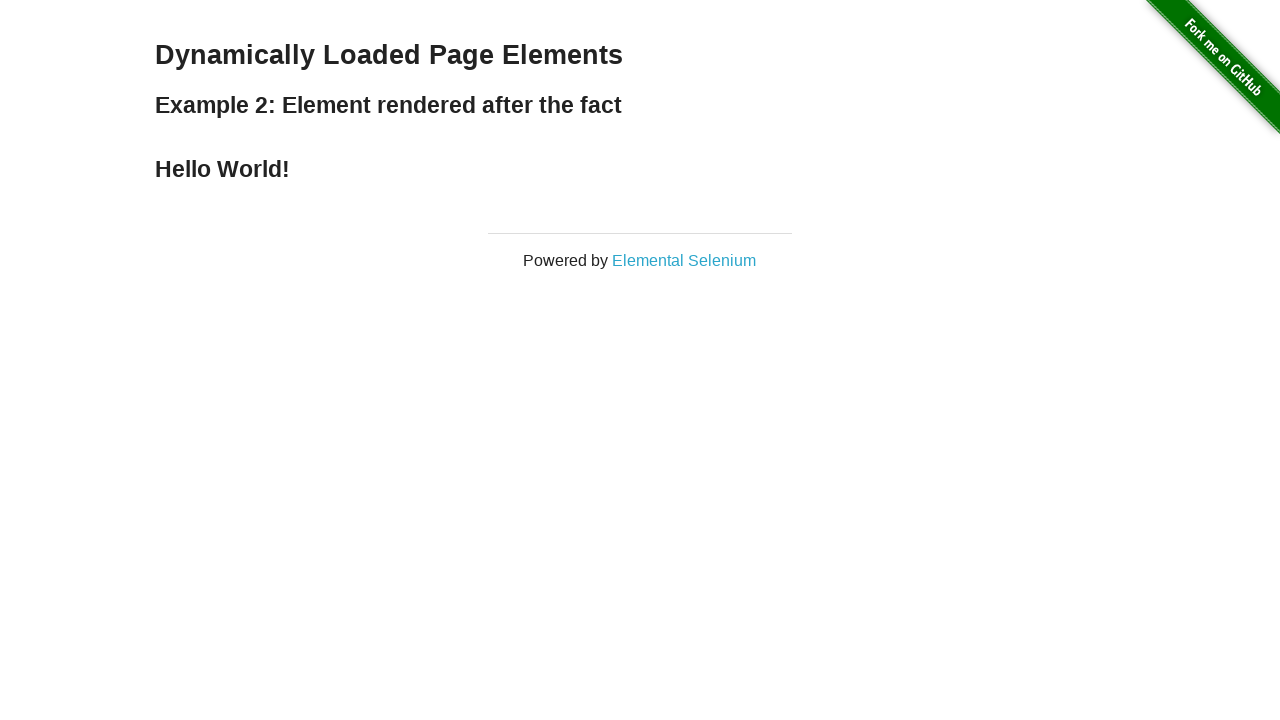

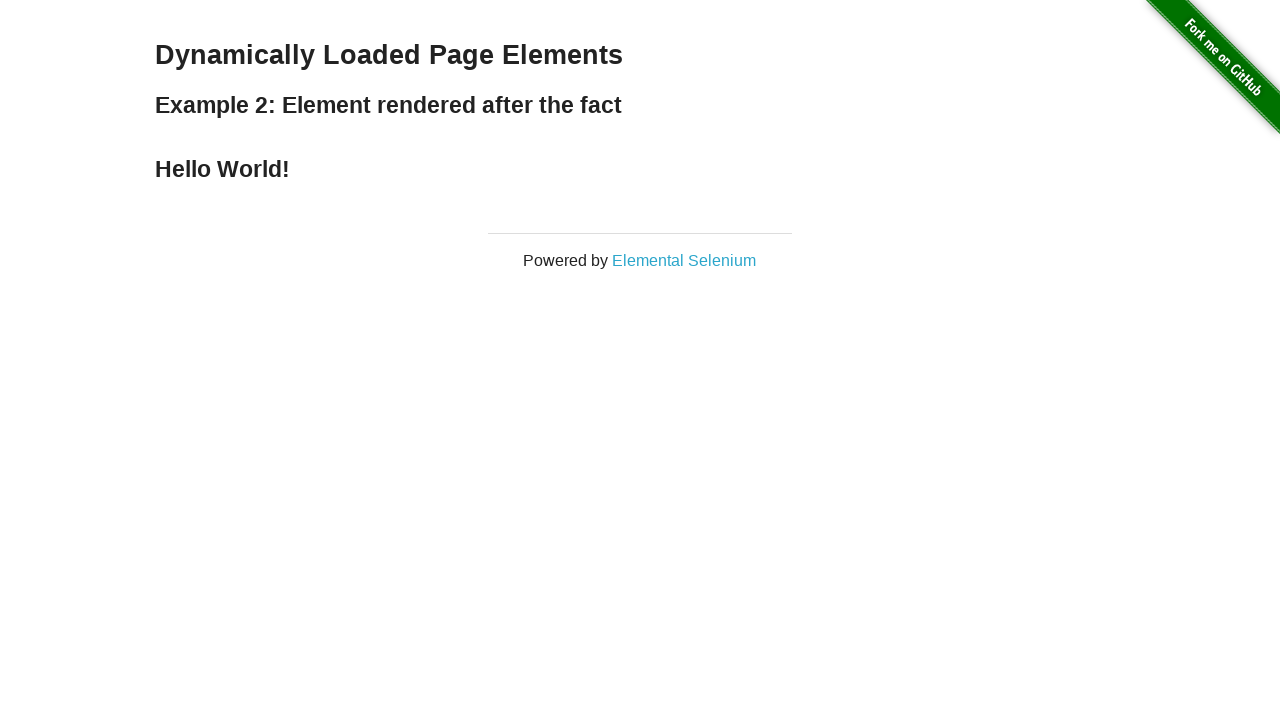